Tests multi-select dropdown functionality by selecting and deselecting options using different methods (by index, visible text, and value)

Starting URL: https://syntaxprojects.com/basic-select-dropdown-demo.php

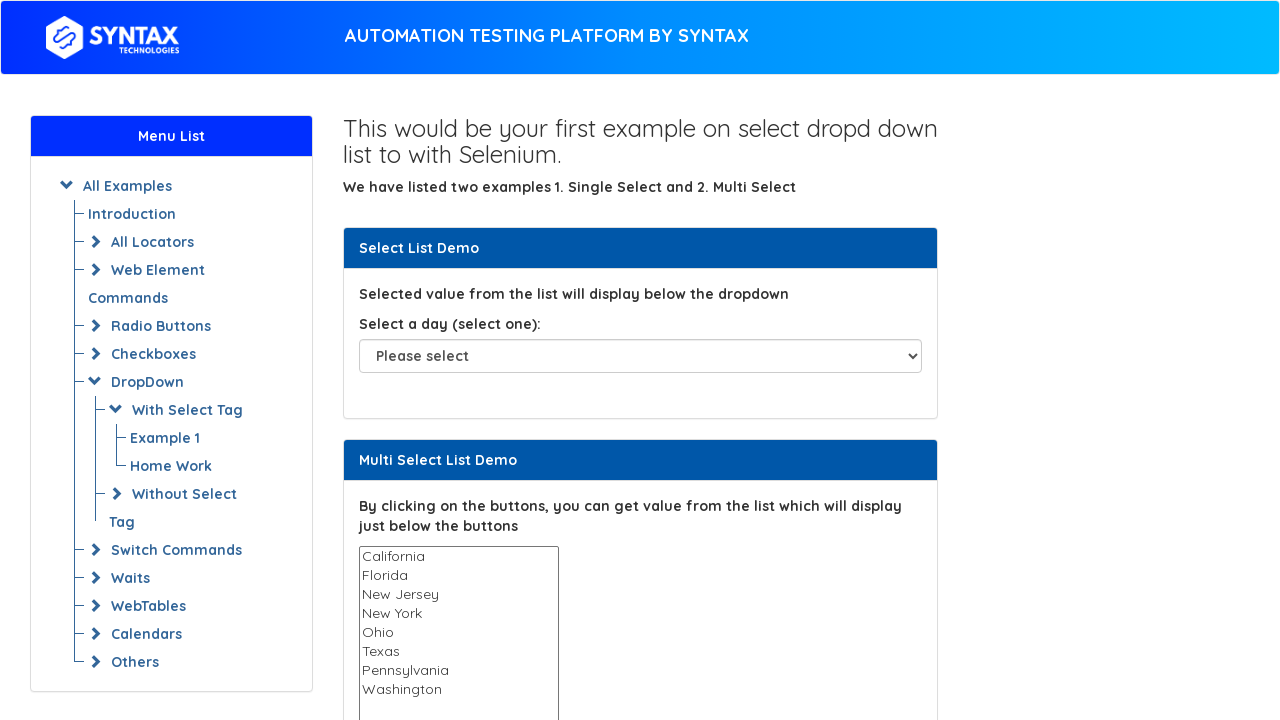

Located multi-select dropdown element
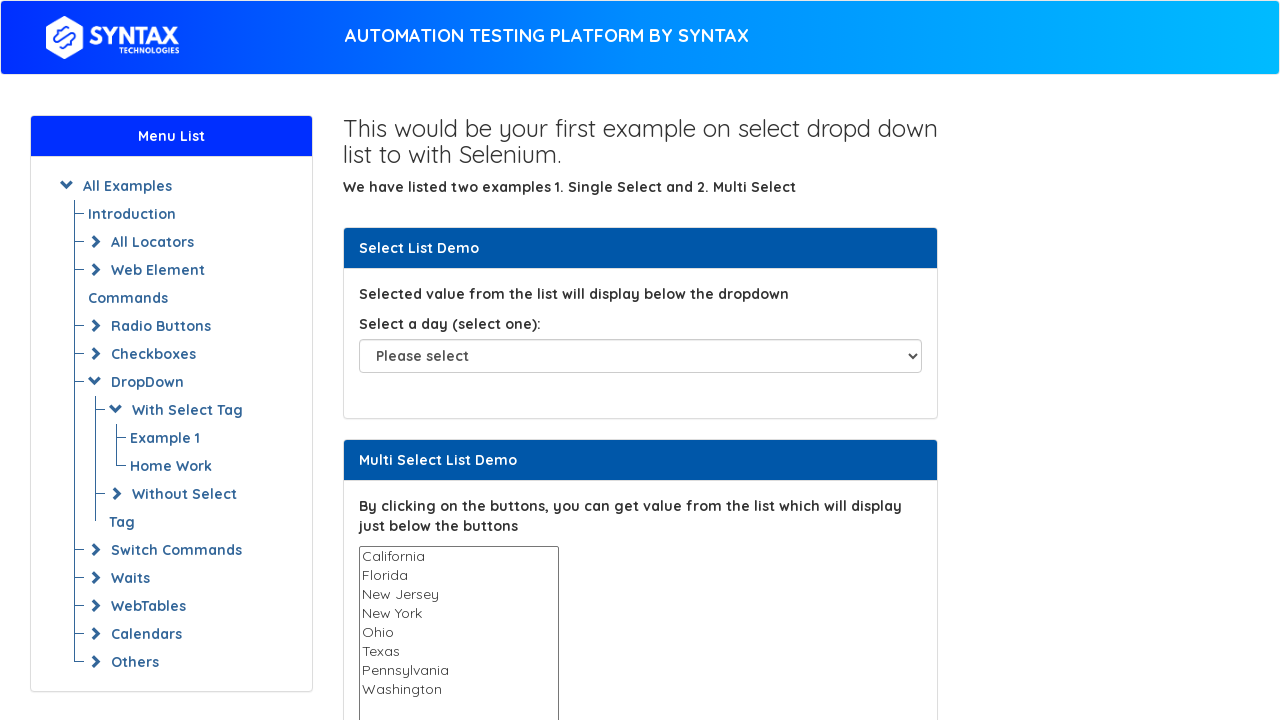

Selected first option by index on select#multi-select
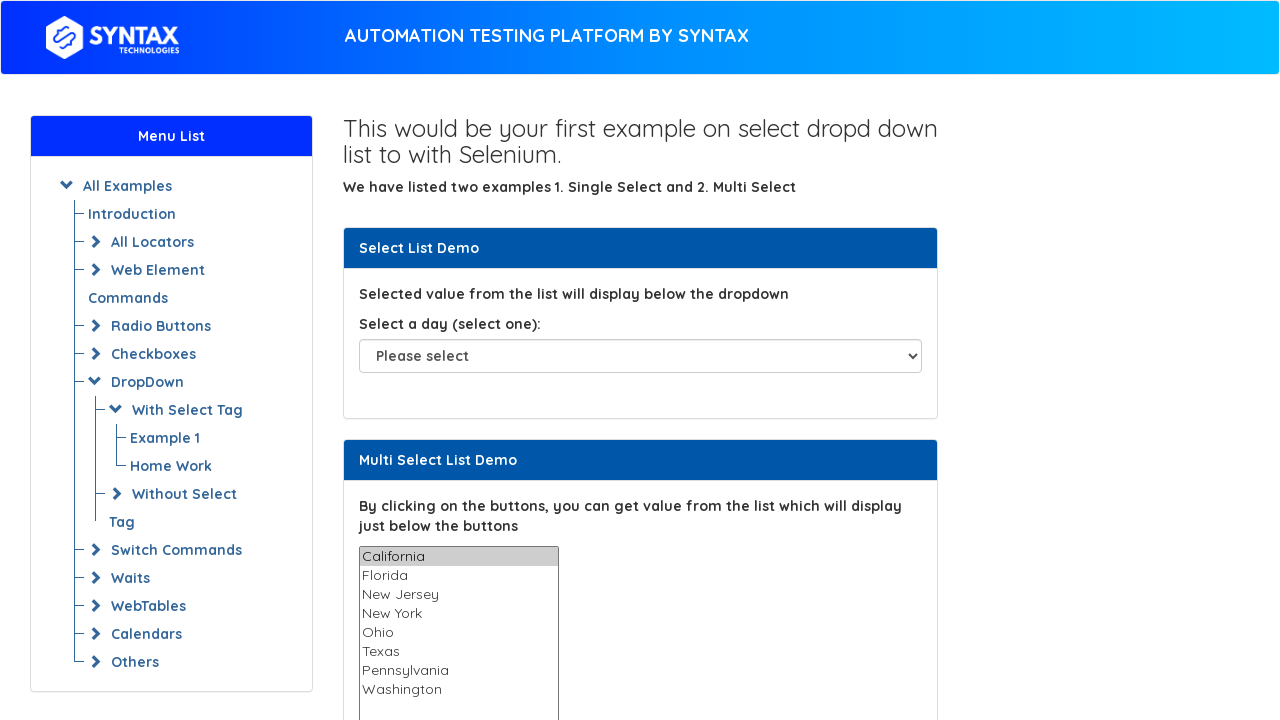

Selected Texas by visible text on select#multi-select
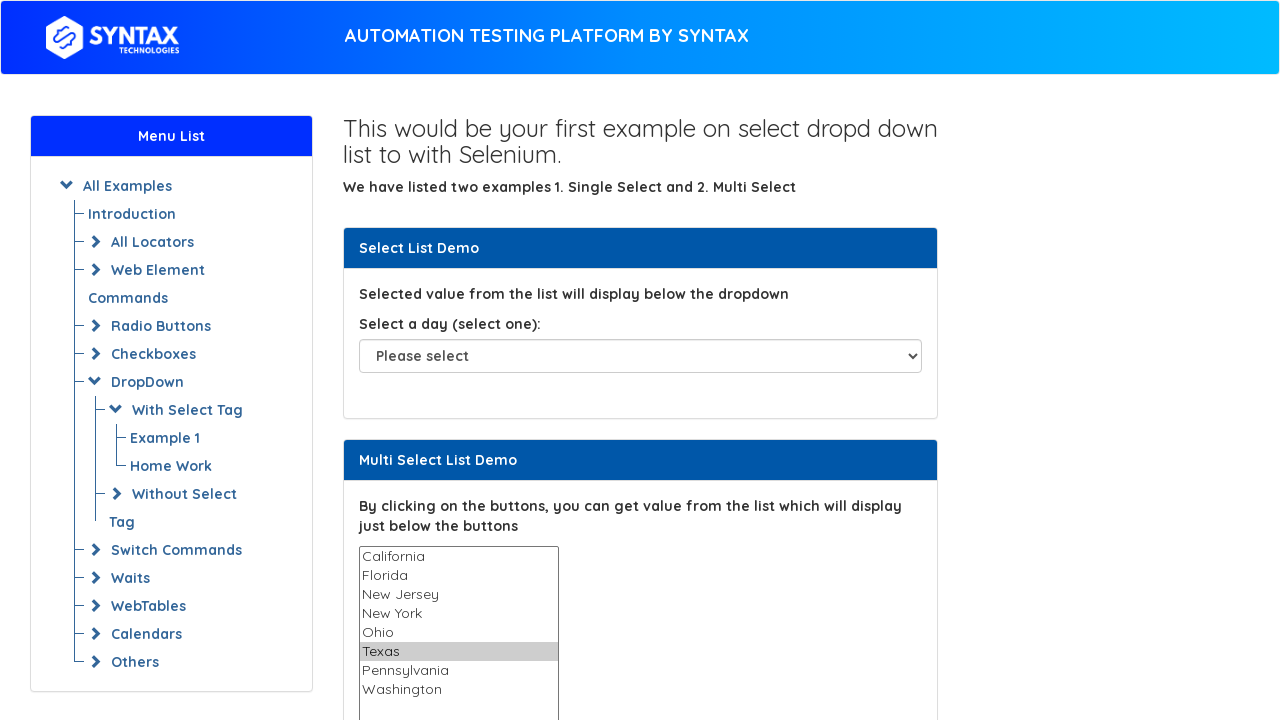

Selected New York by value on select#multi-select
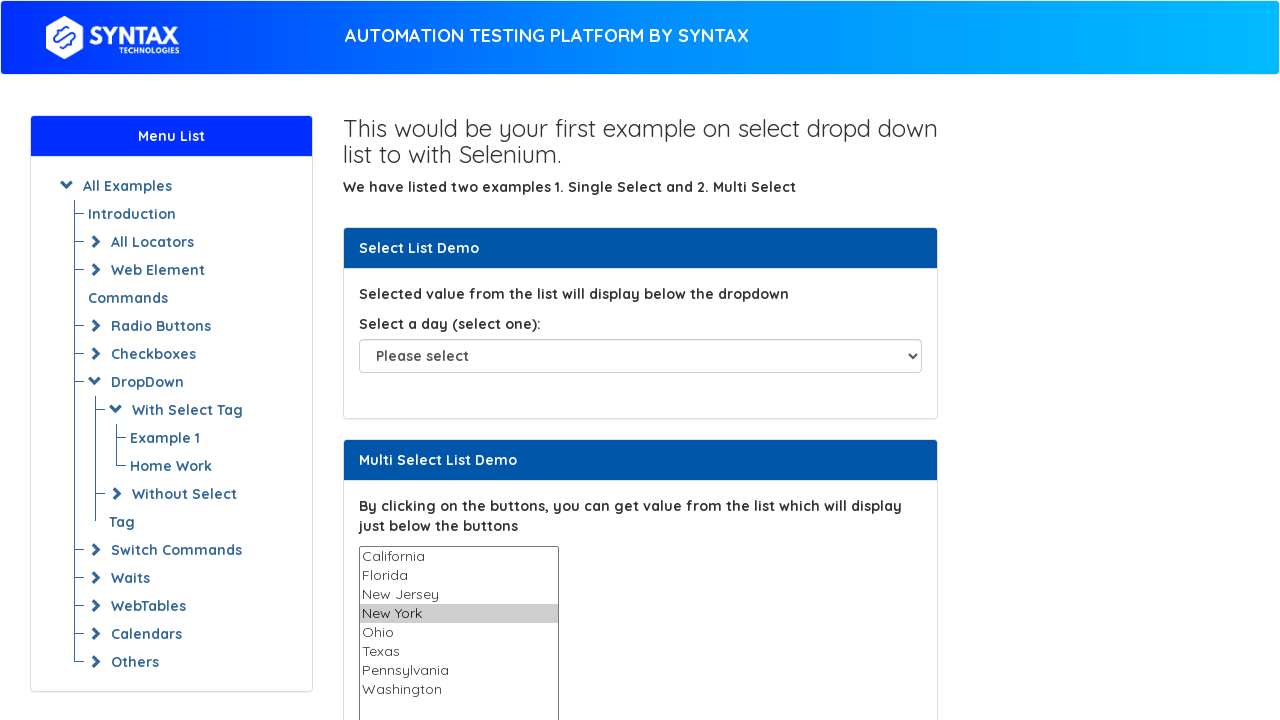

Pressed Control key down
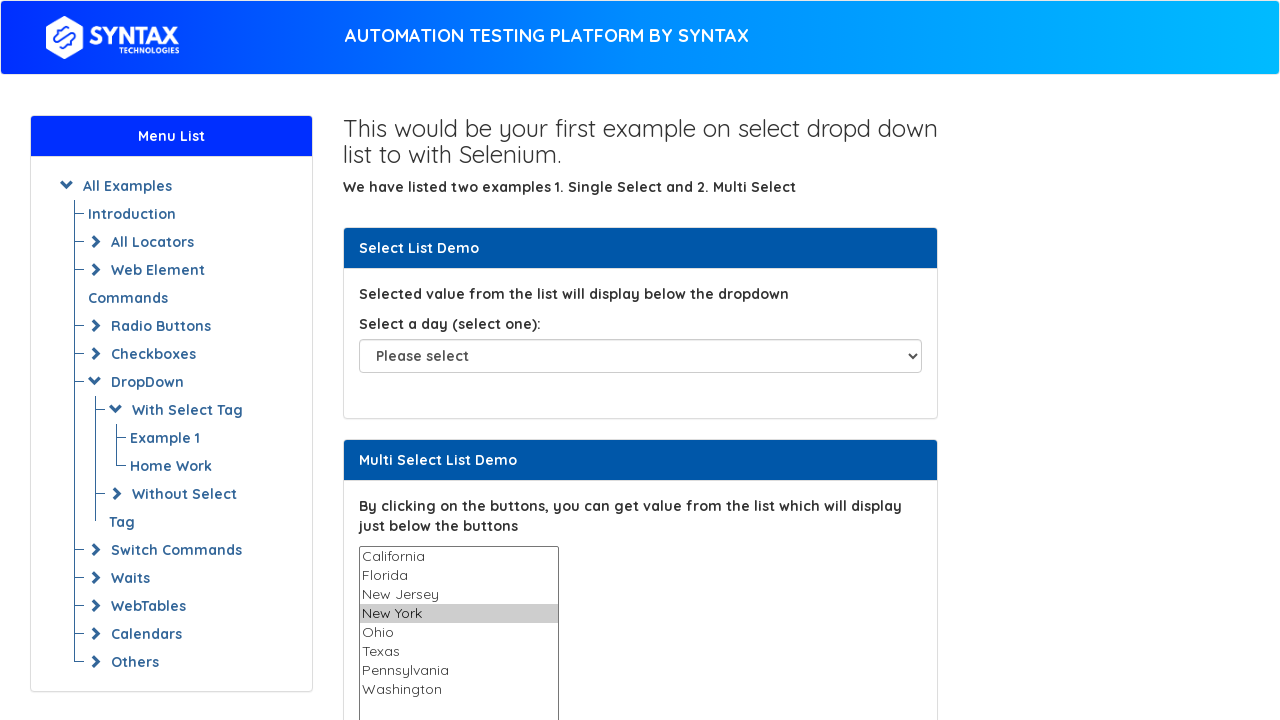

Deselected first option (California) while holding Ctrl on select#multi-select
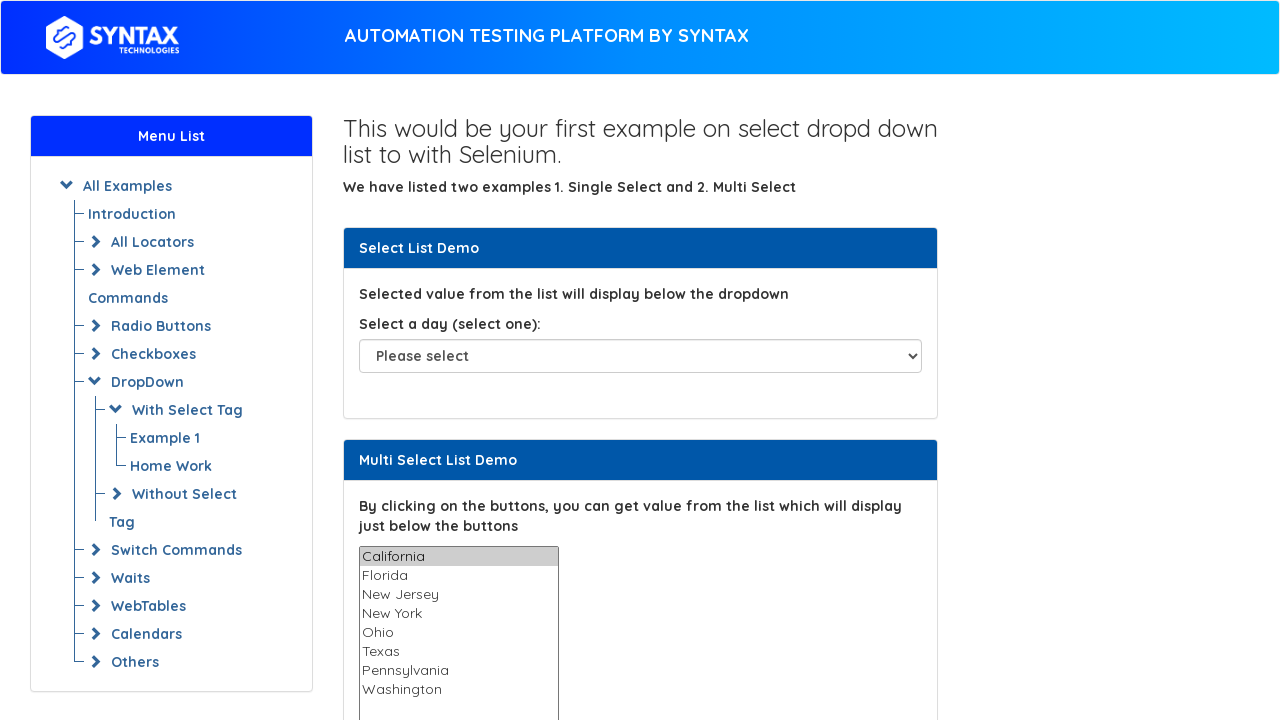

Released Control key
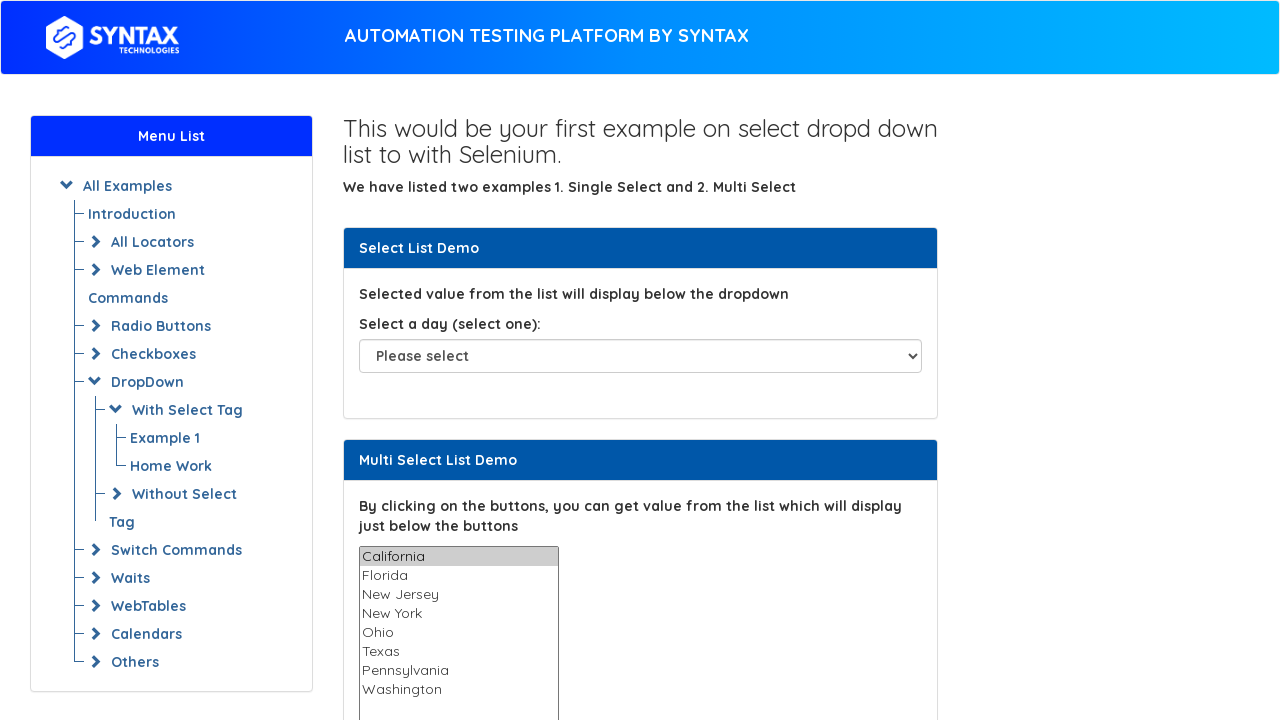

Pressed Control key down
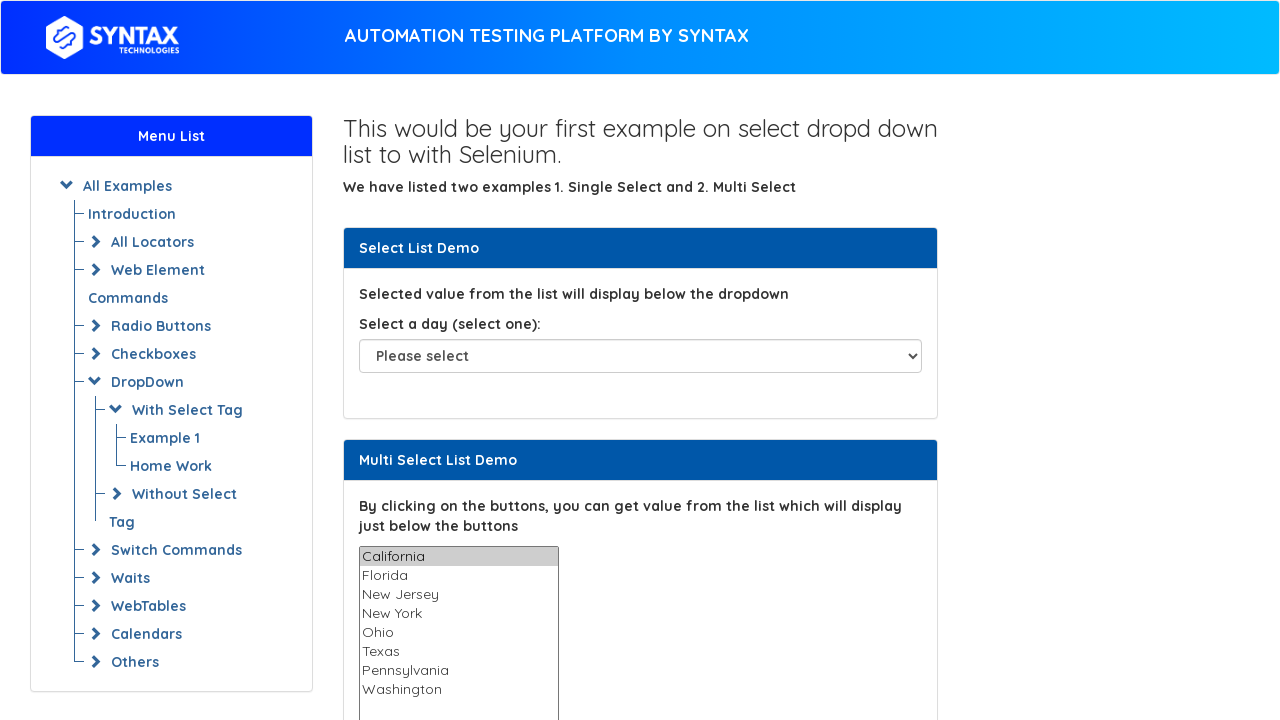

Deselected Texas while holding Ctrl on select#multi-select
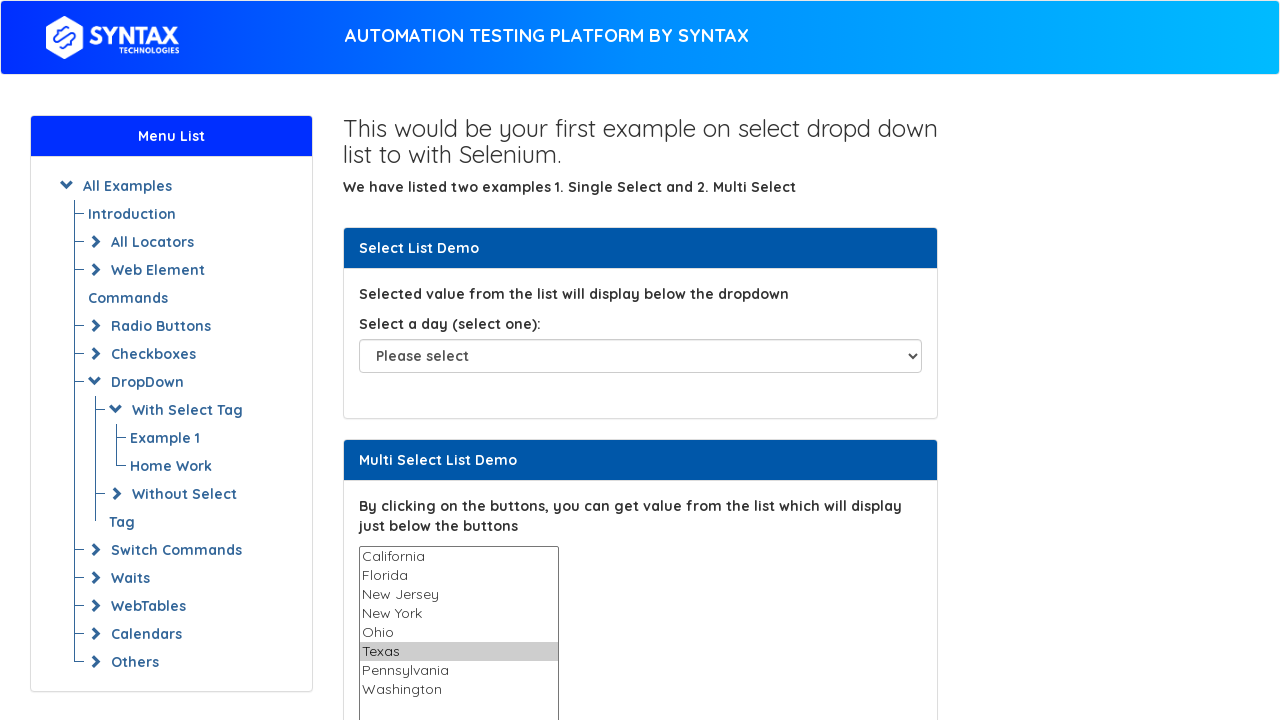

Released Control key
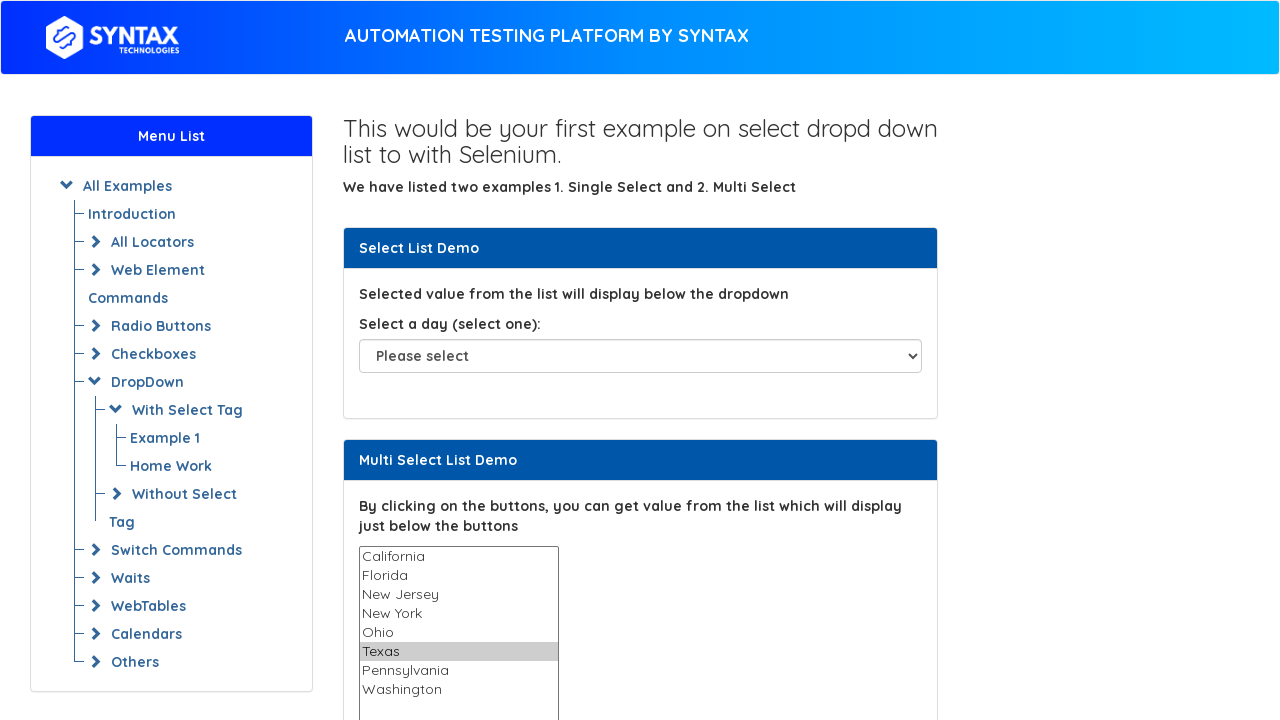

Waited 2 seconds before deselecting all options
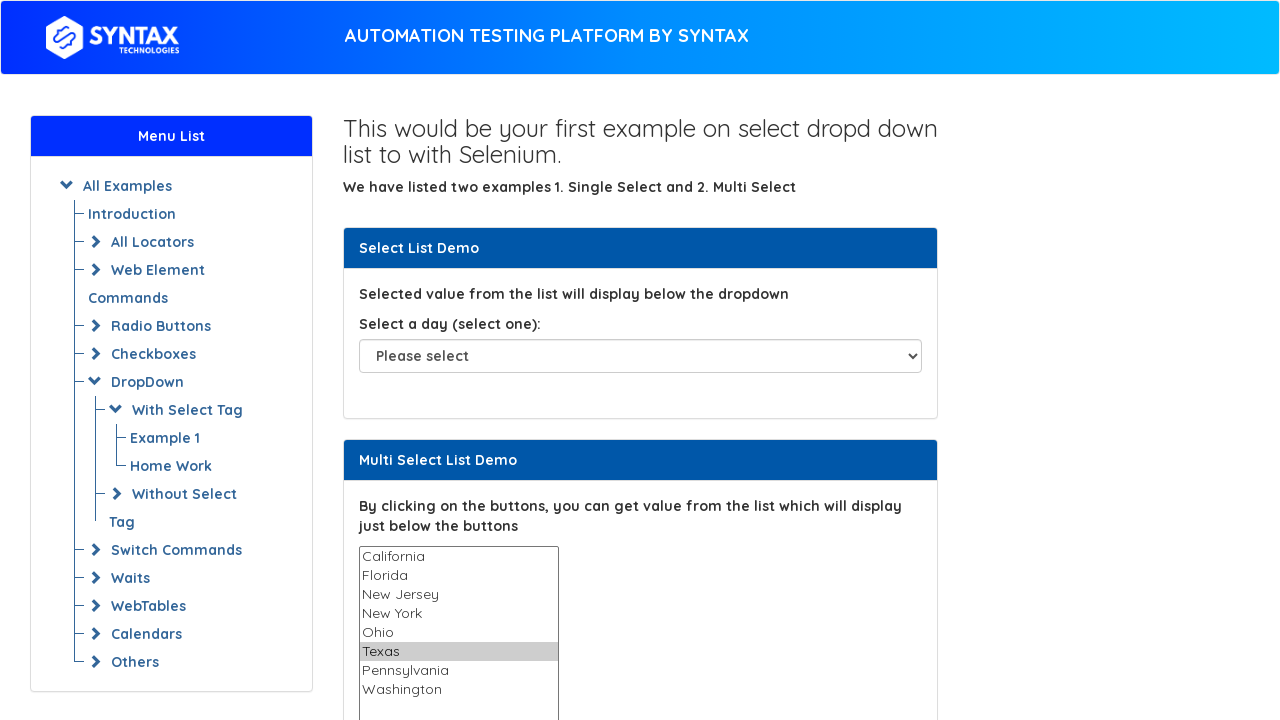

Deselected all options by selecting empty array on select#multi-select
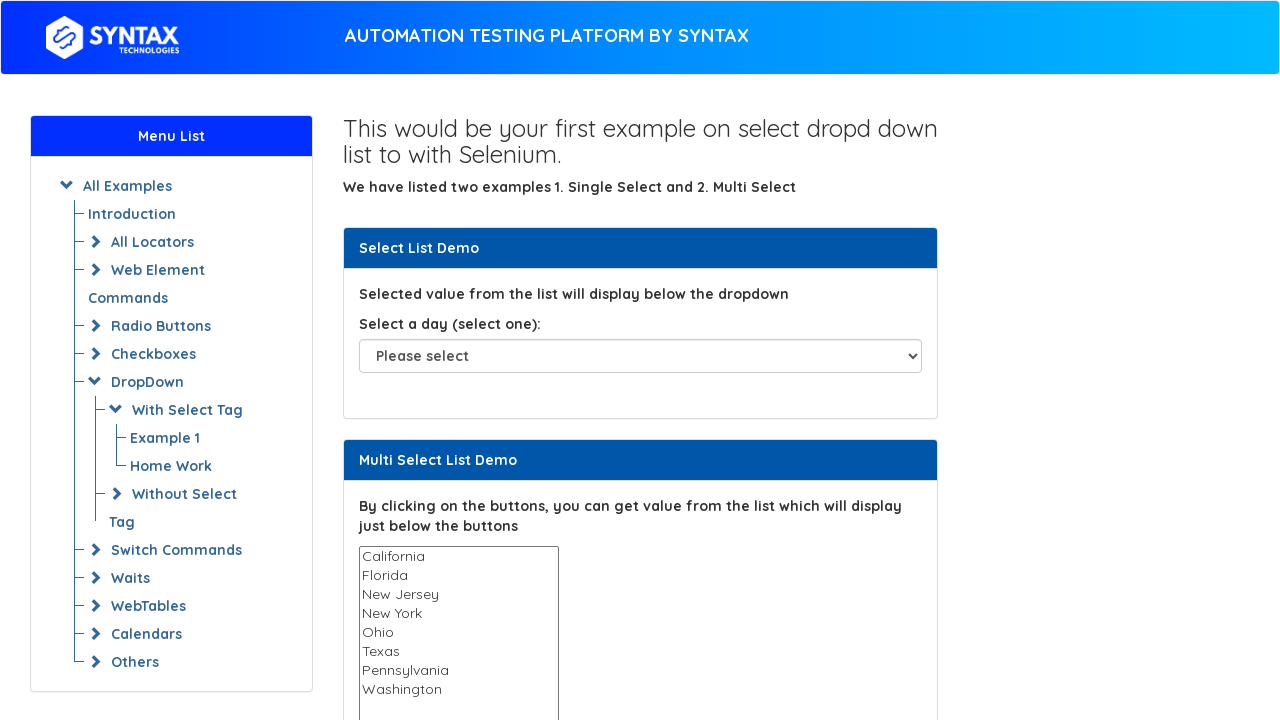

Final wait of 1 second completed
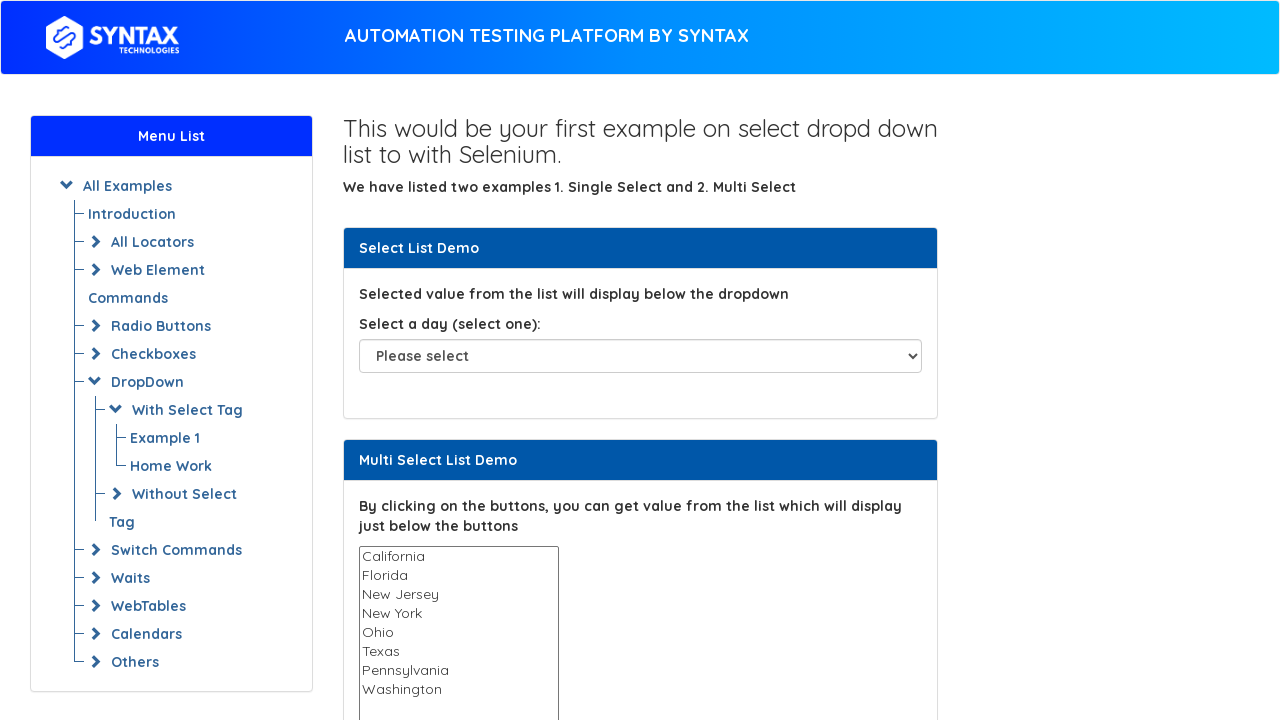

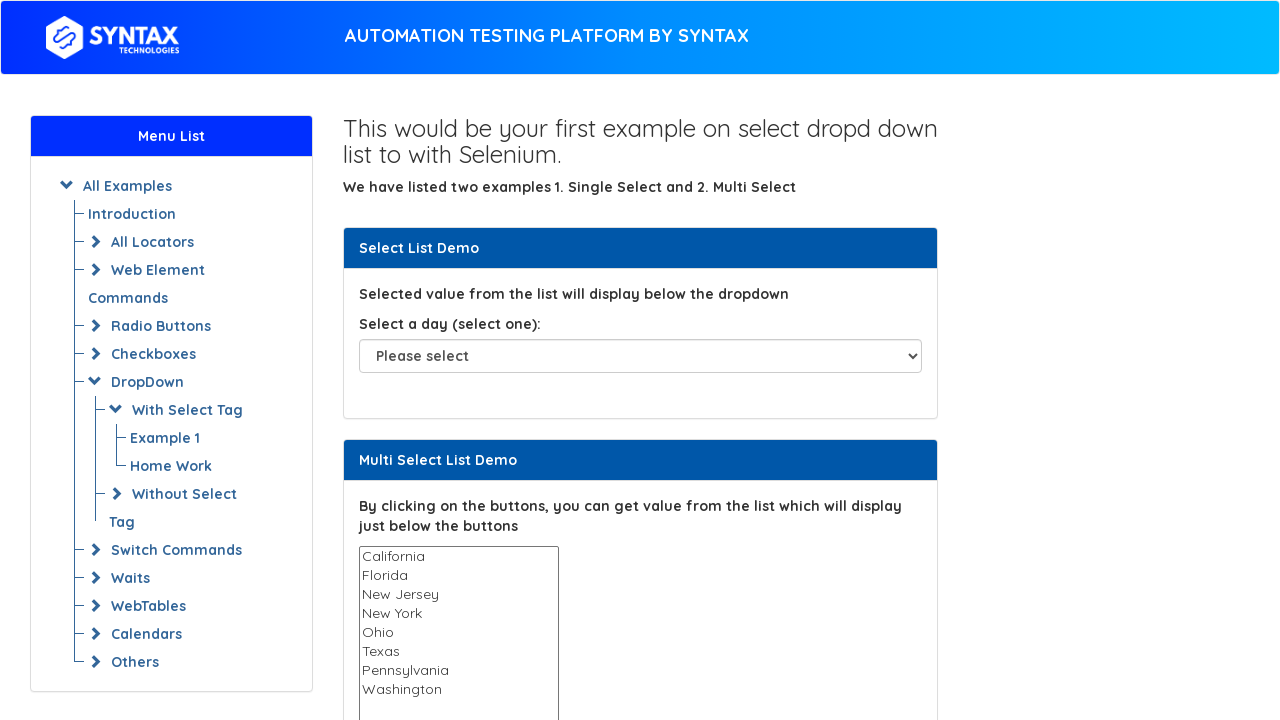